Tests file download functionality by clicking a download button on the demoqa website

Starting URL: https://demoqa.com/upload-download

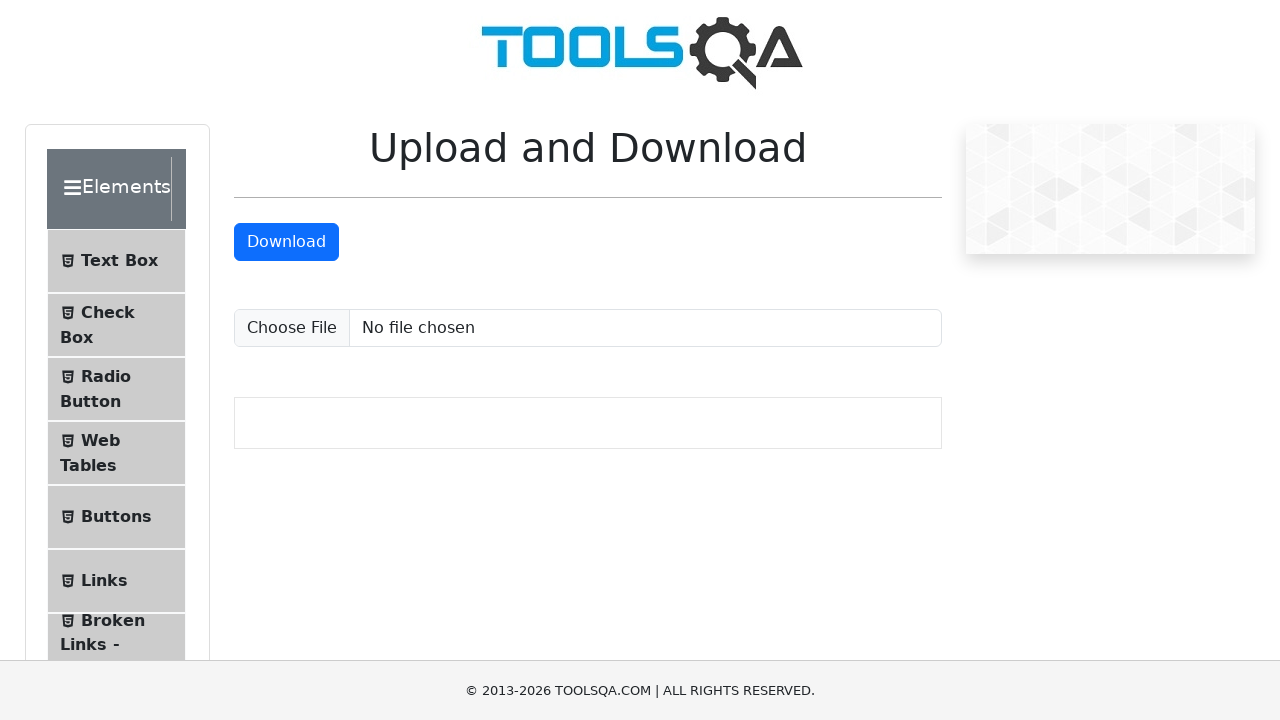

Clicked download button to initiate file download at (286, 242) on #downloadButton
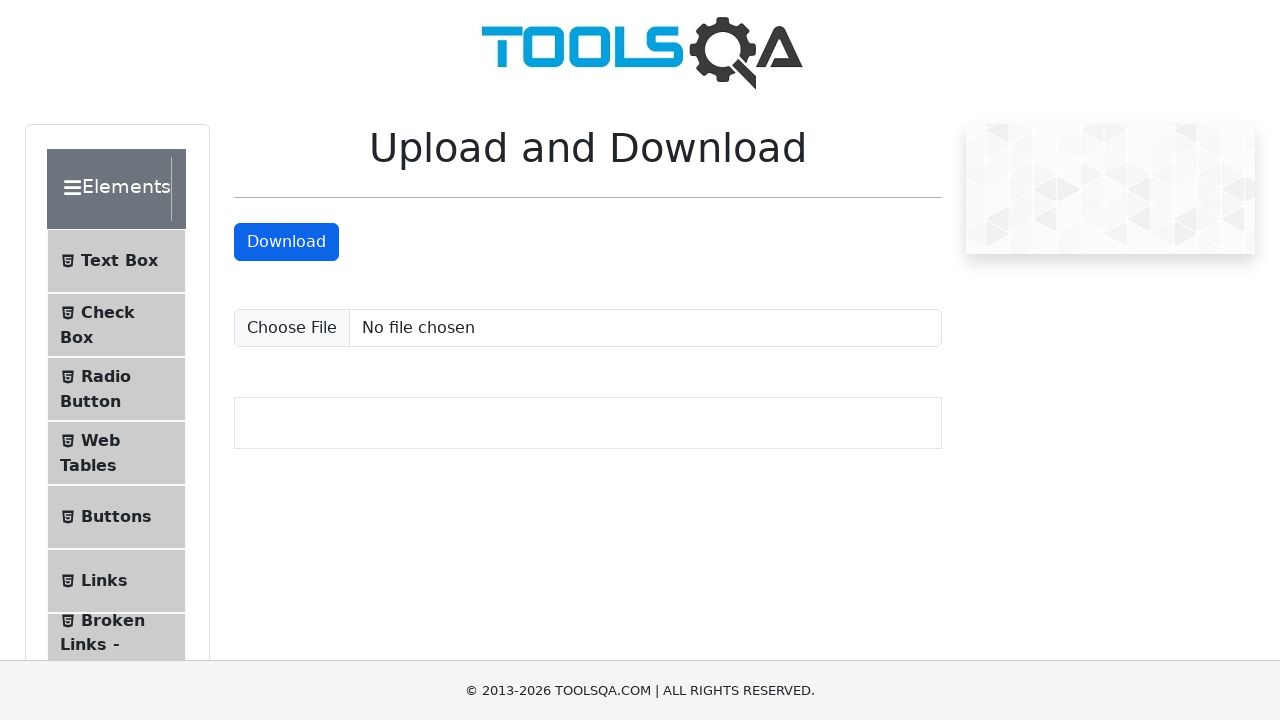

Waited 2 seconds for download to initiate
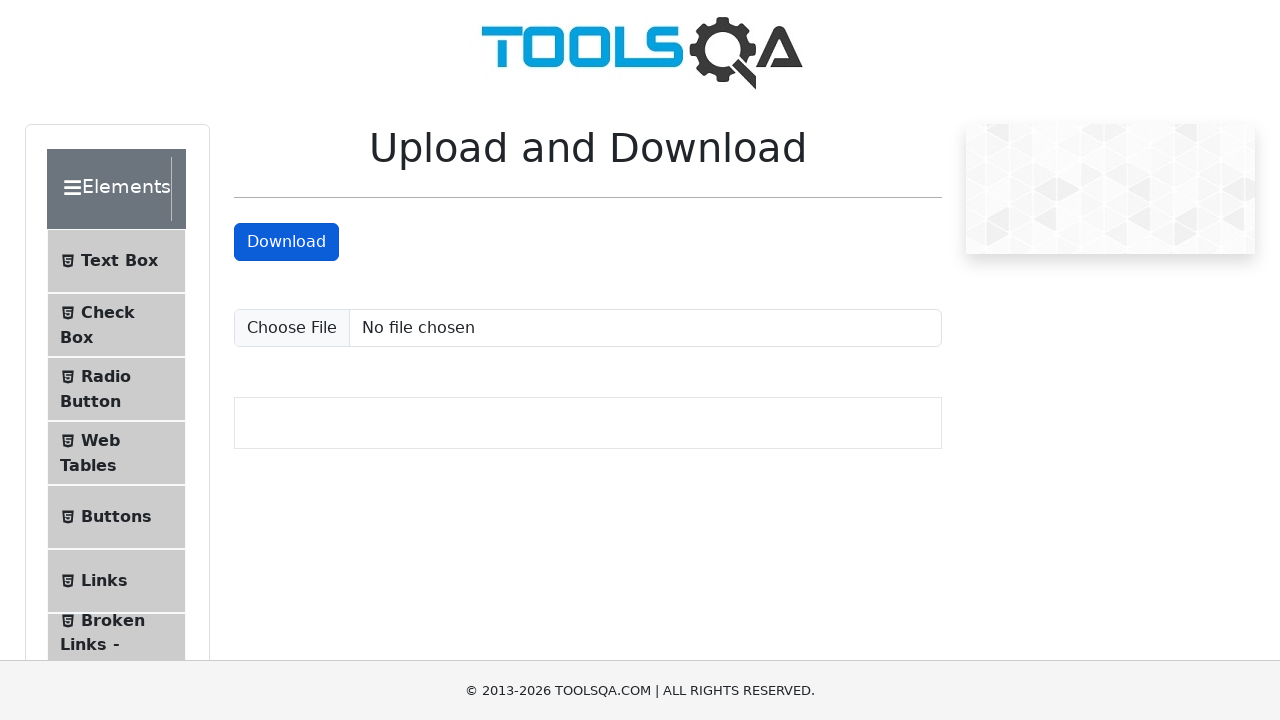

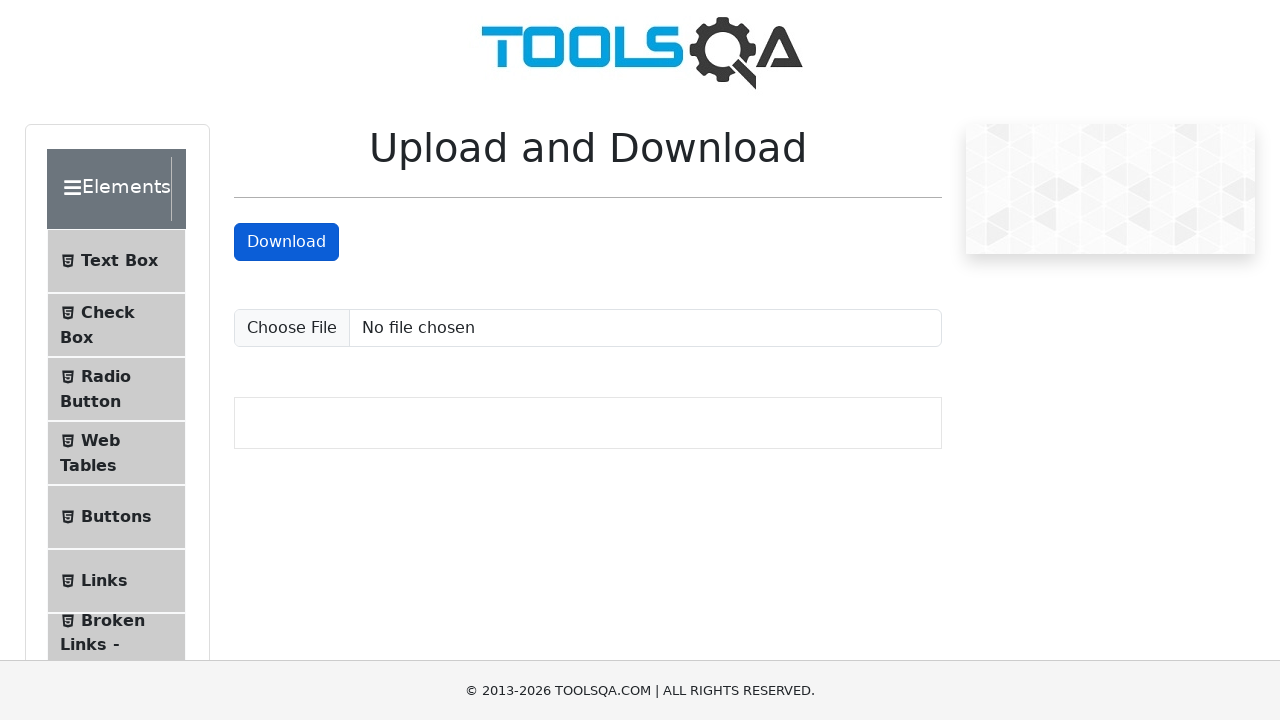